Tests text input box by sending keys, clearing the field, and entering new text, verifying the value attribute changes correctly

Starting URL: https://kristinek.github.io/site/examples/actions

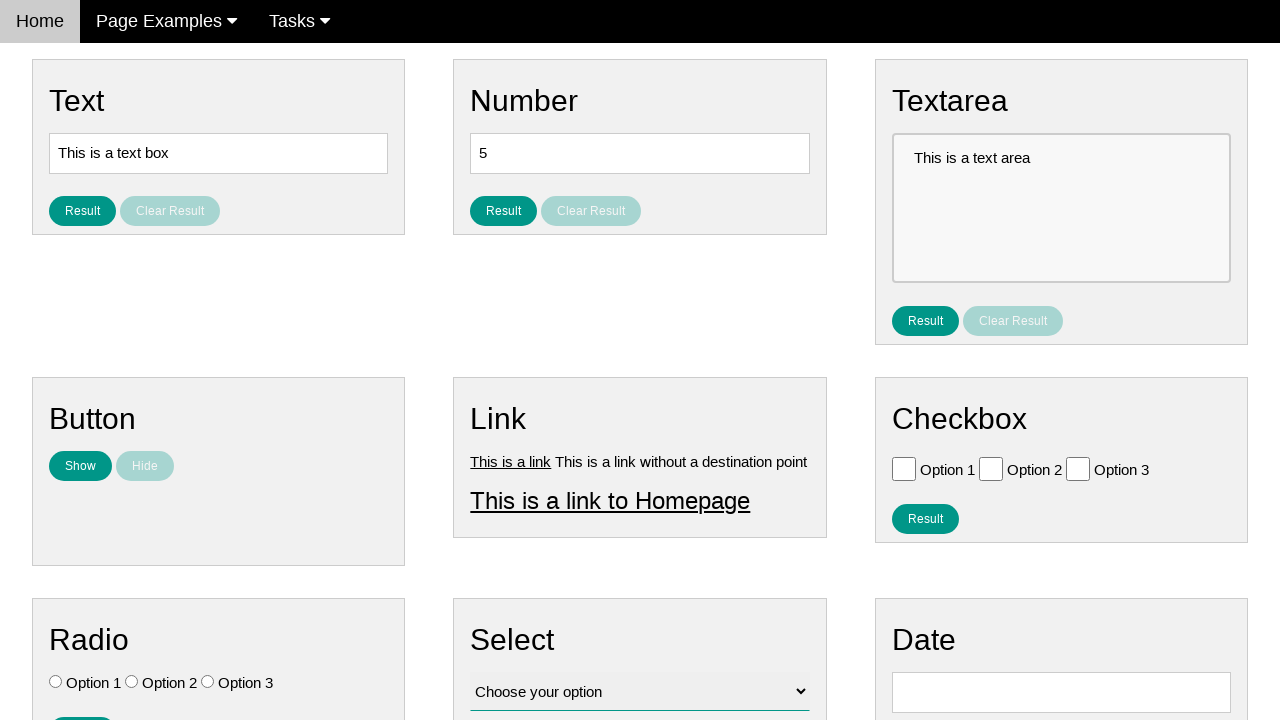

Verified initial text box value is 'This is a text box'
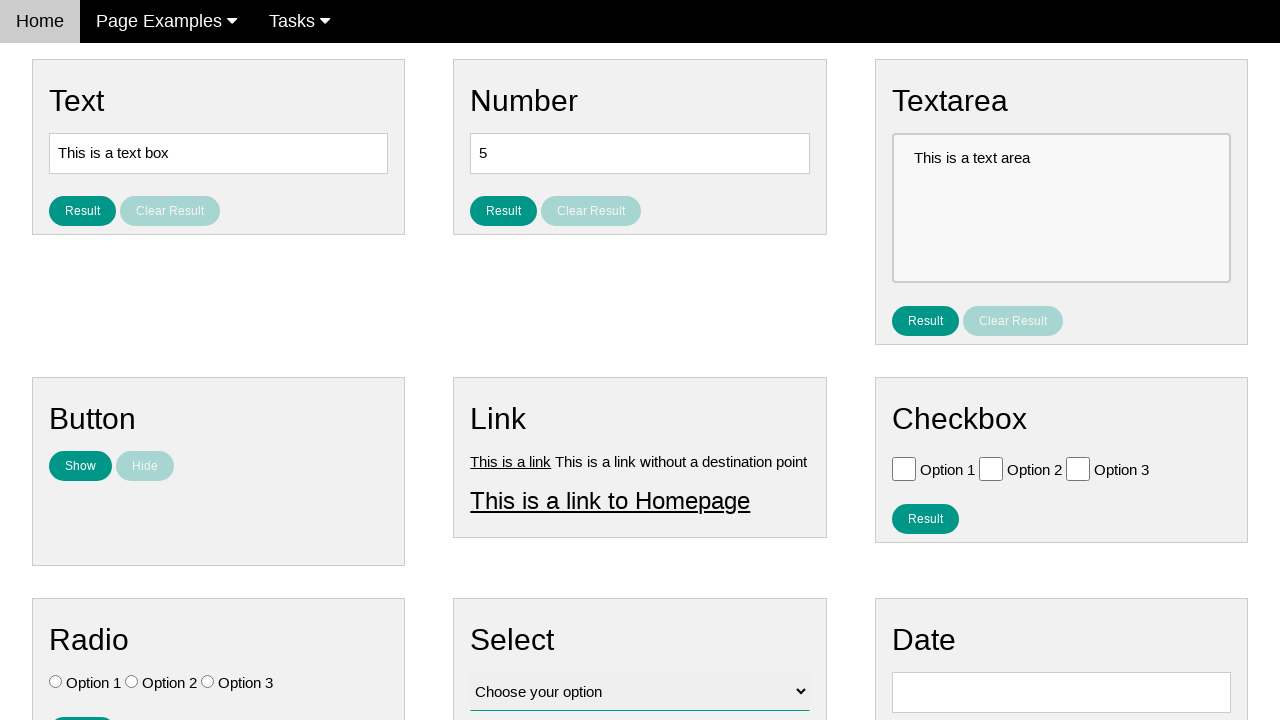

Filled text box with appended text 'This is a text box bla-bla' on #text
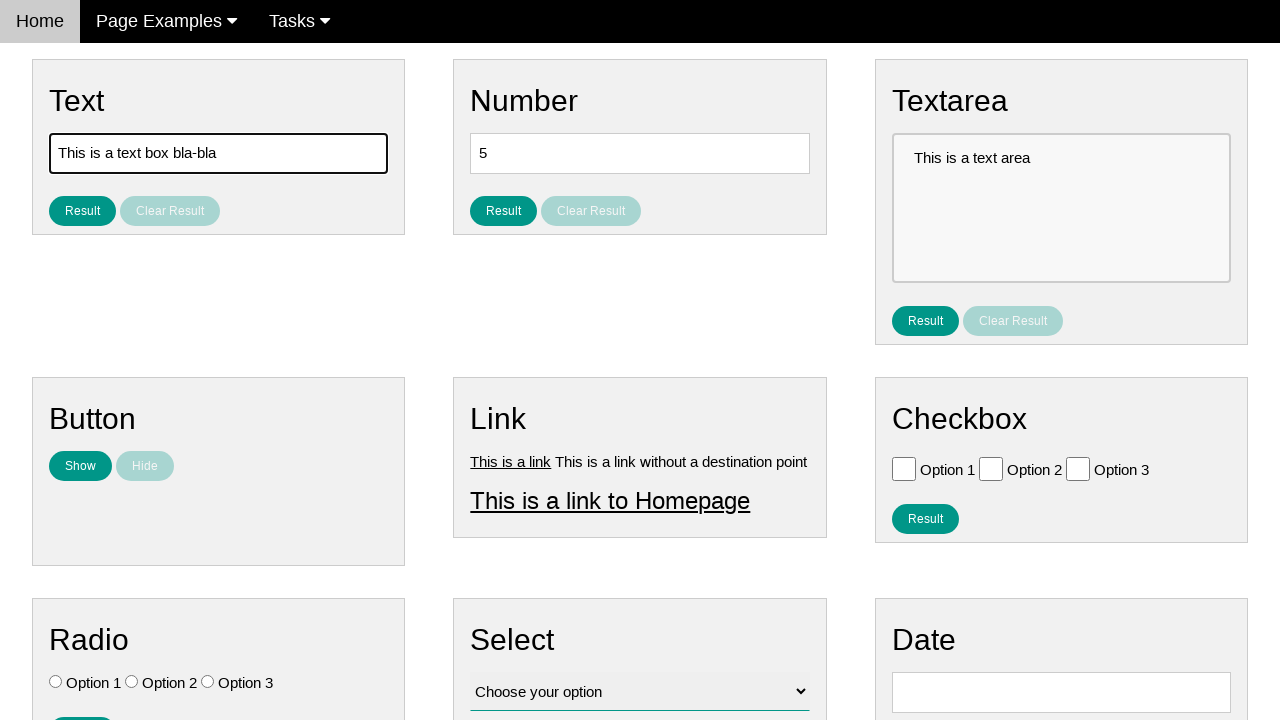

Verified text box contains appended value 'This is a text box bla-bla'
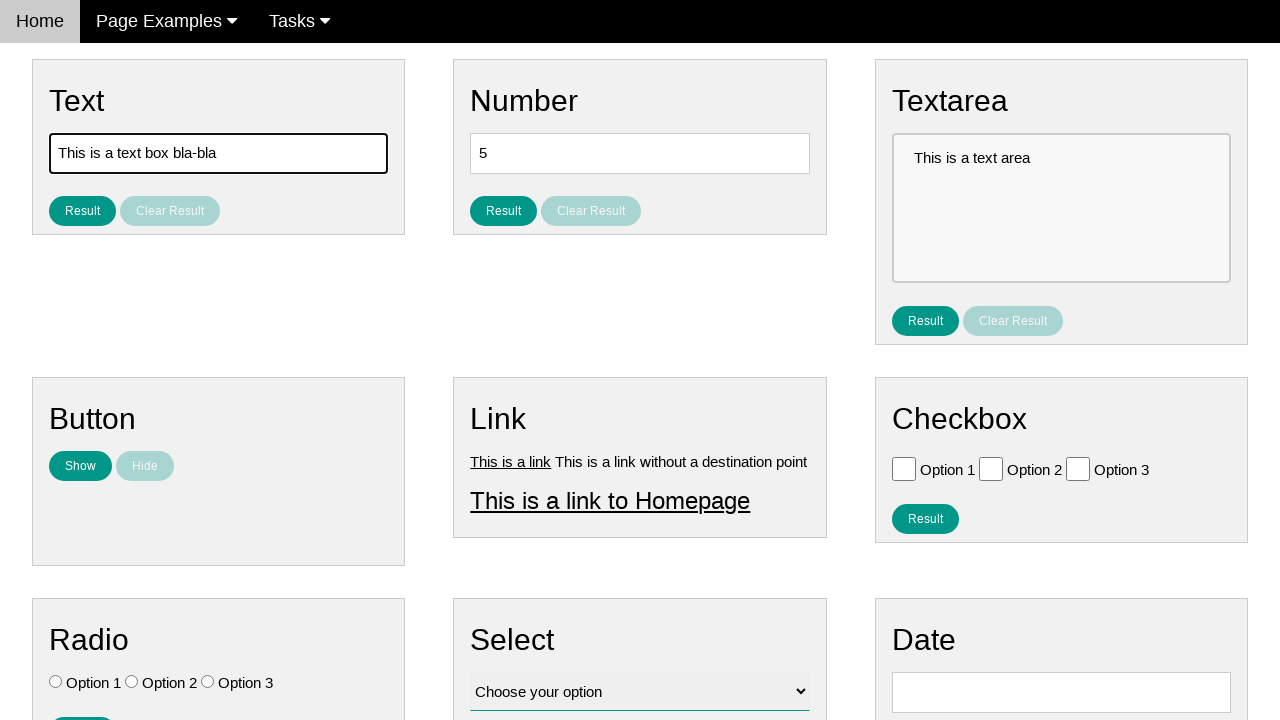

Cleared text box by filling with empty string on #text
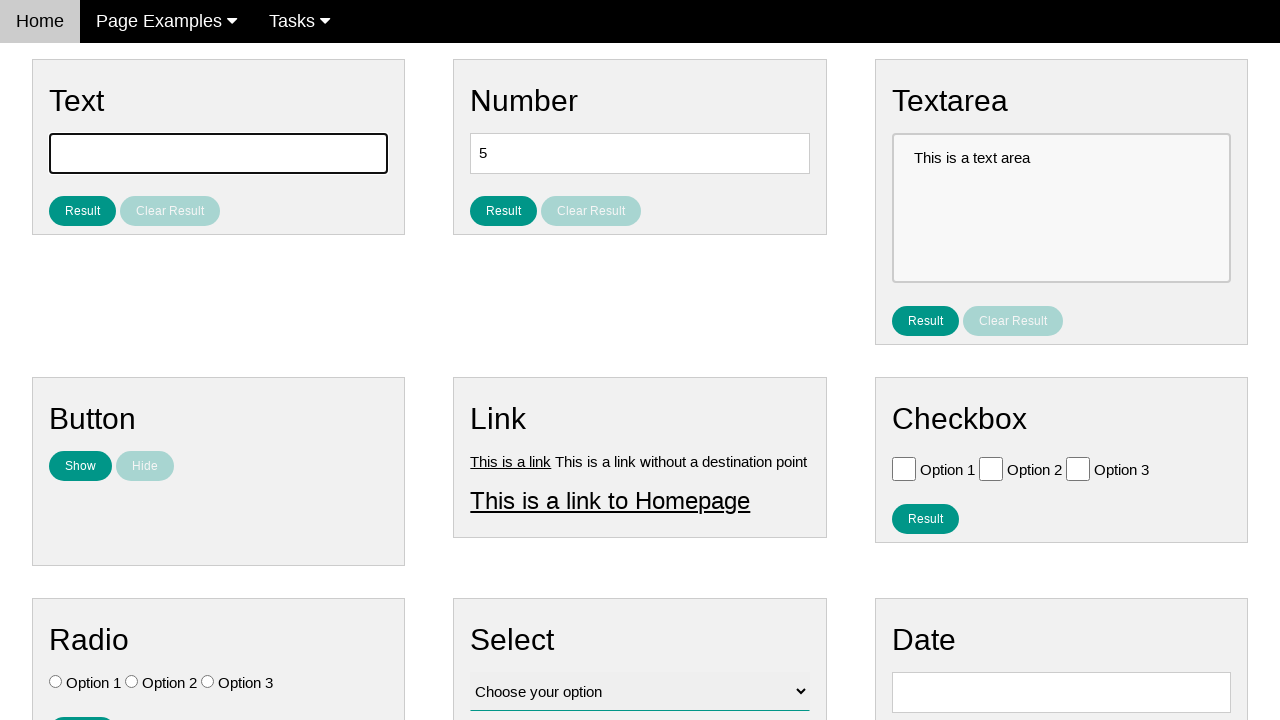

Verified text box is empty
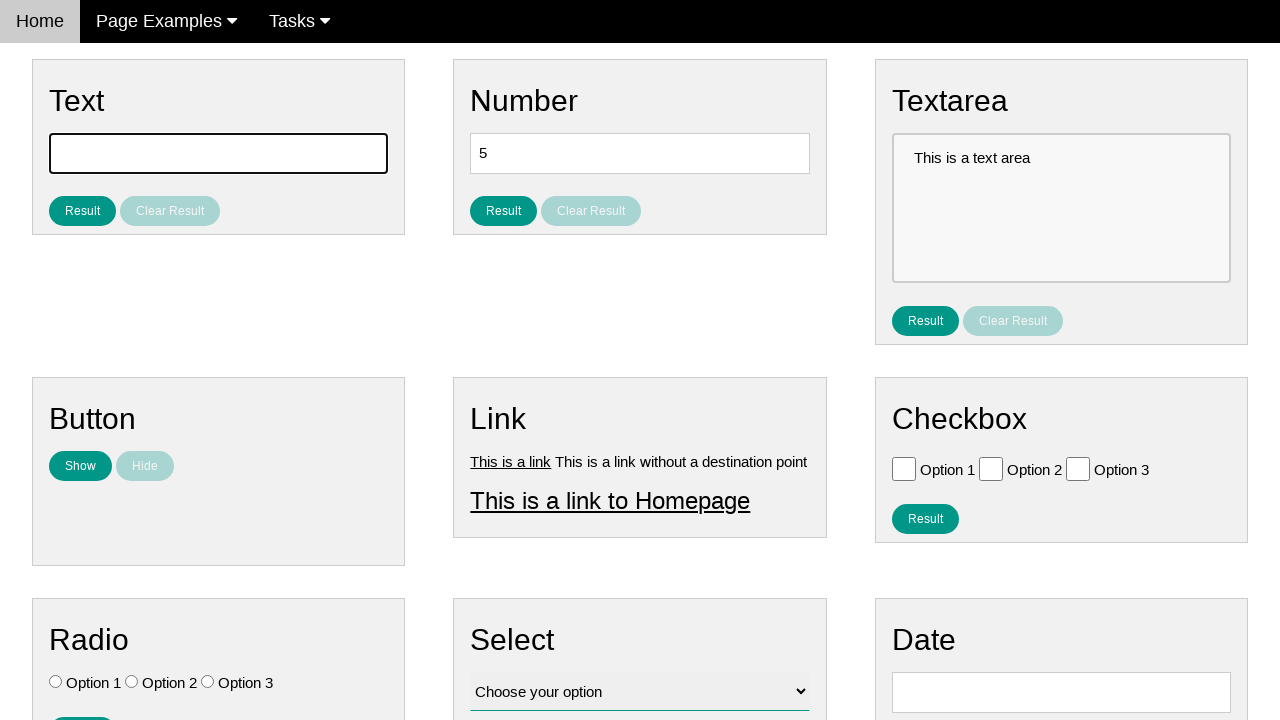

Filled text box with new text ' bla-bla' on #text
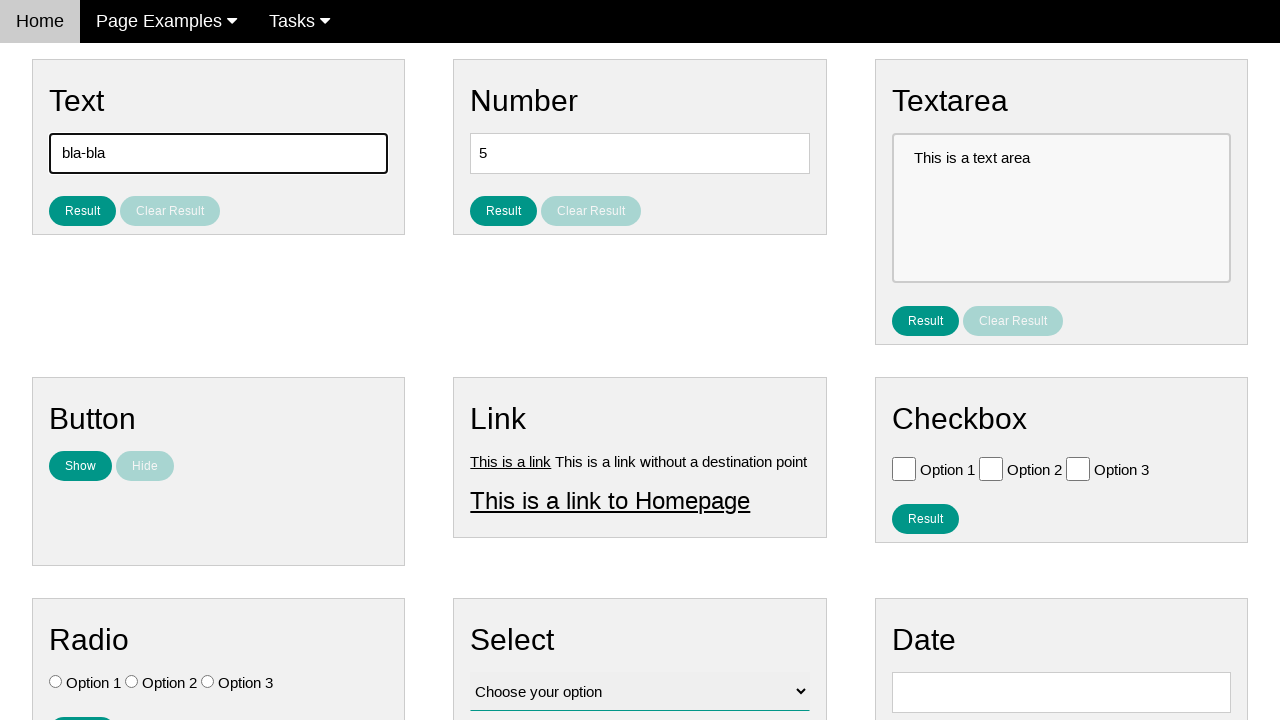

Verified text box contains new value ' bla-bla'
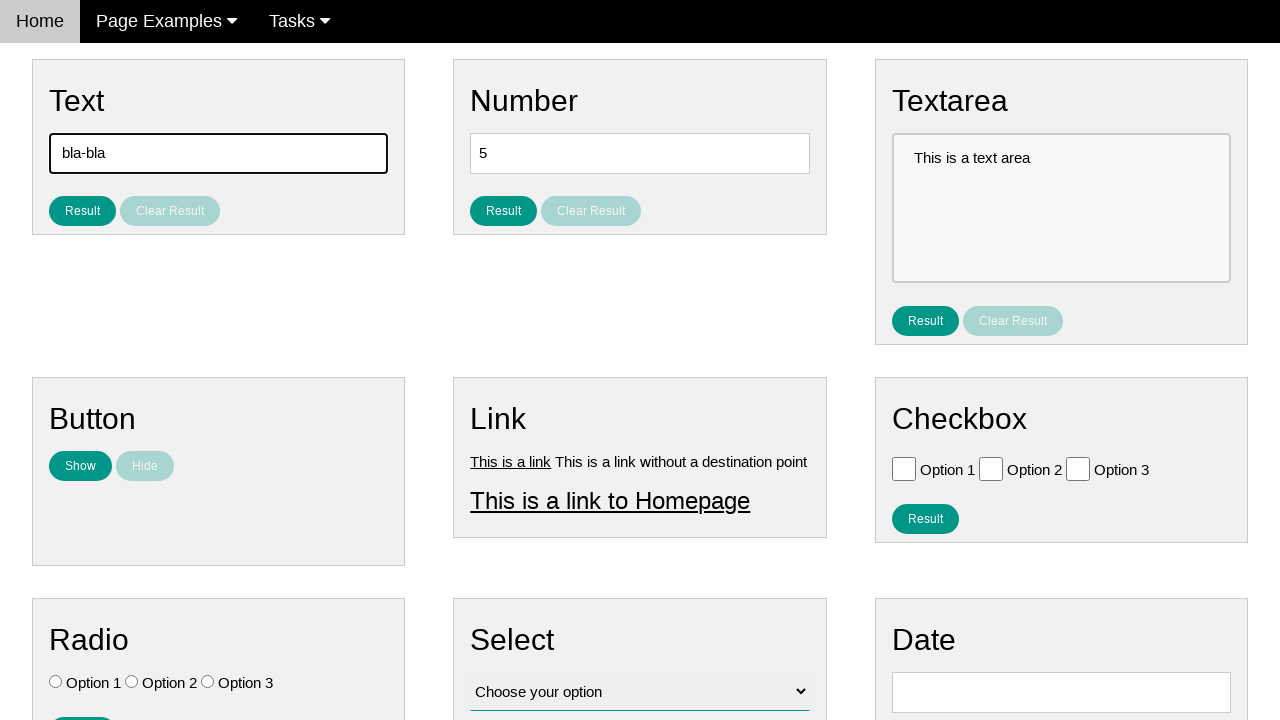

Verified original text 'This is a text box' is not in text box
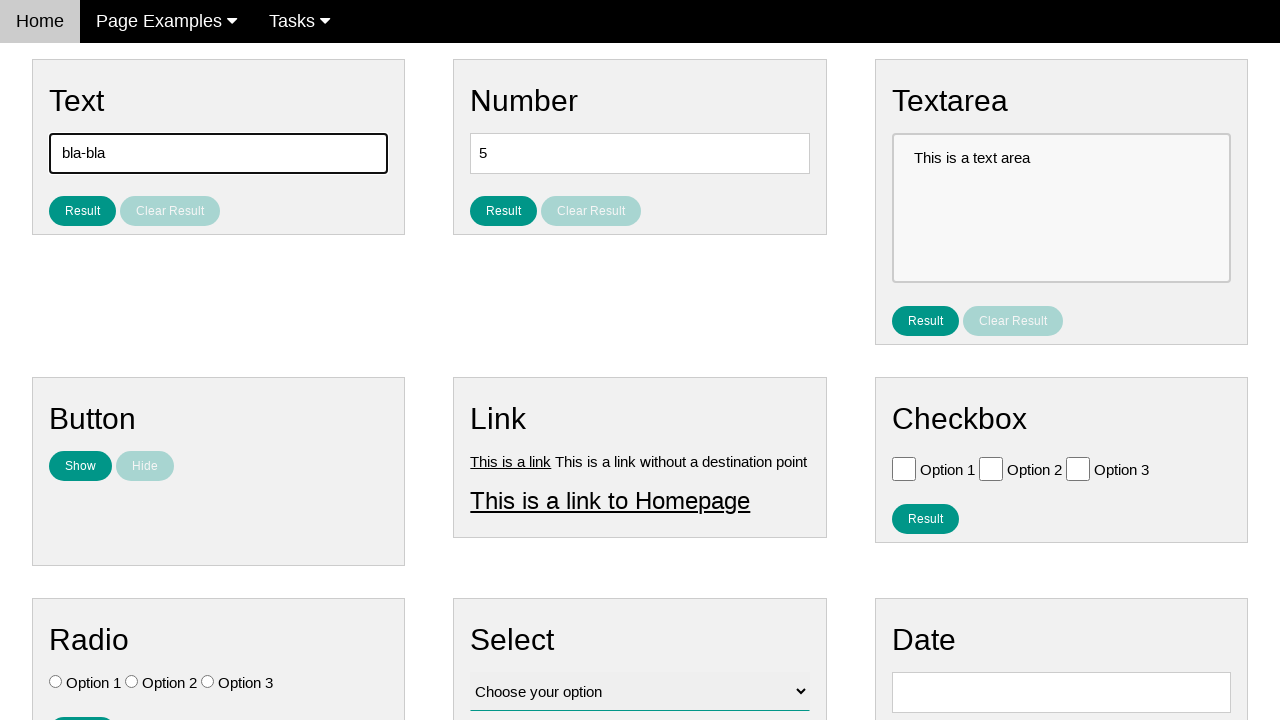

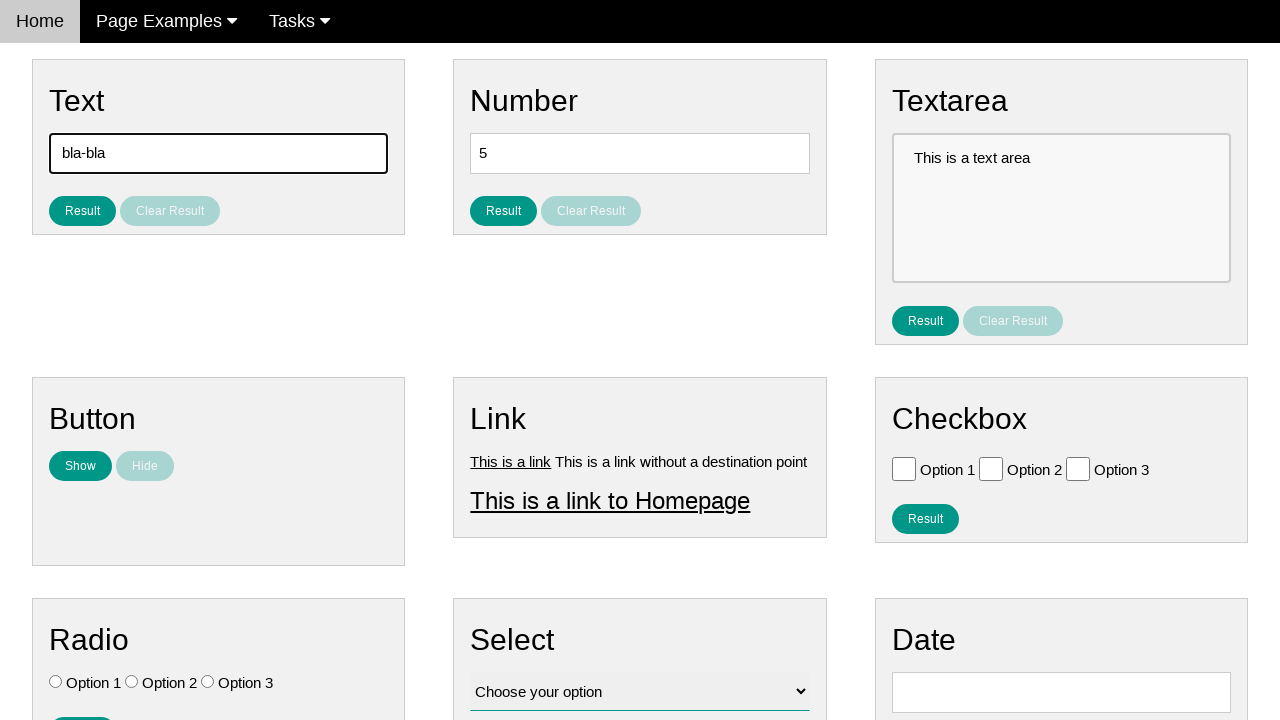